Navigates through multiple legacy CMS pages to verify they load correctly

Starting URL: http://www.flinders.edu.au/library

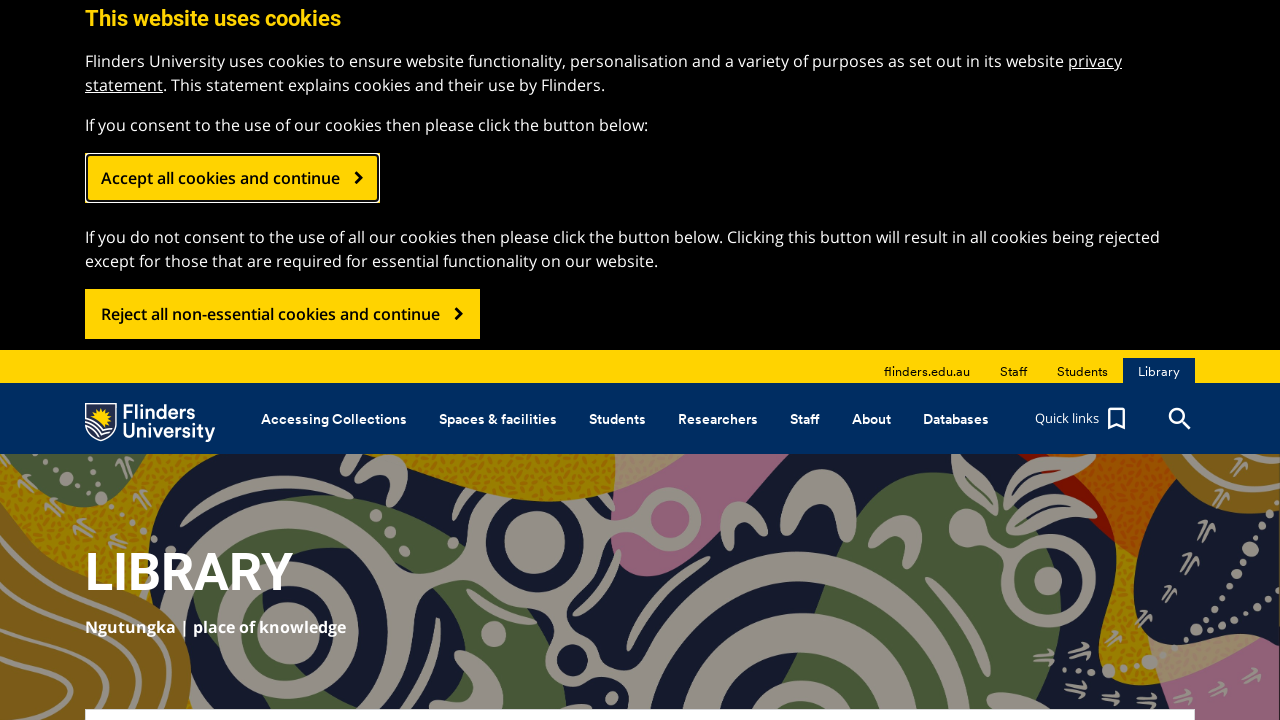

Navigated to Education, Humanities and Law legacy CMS page
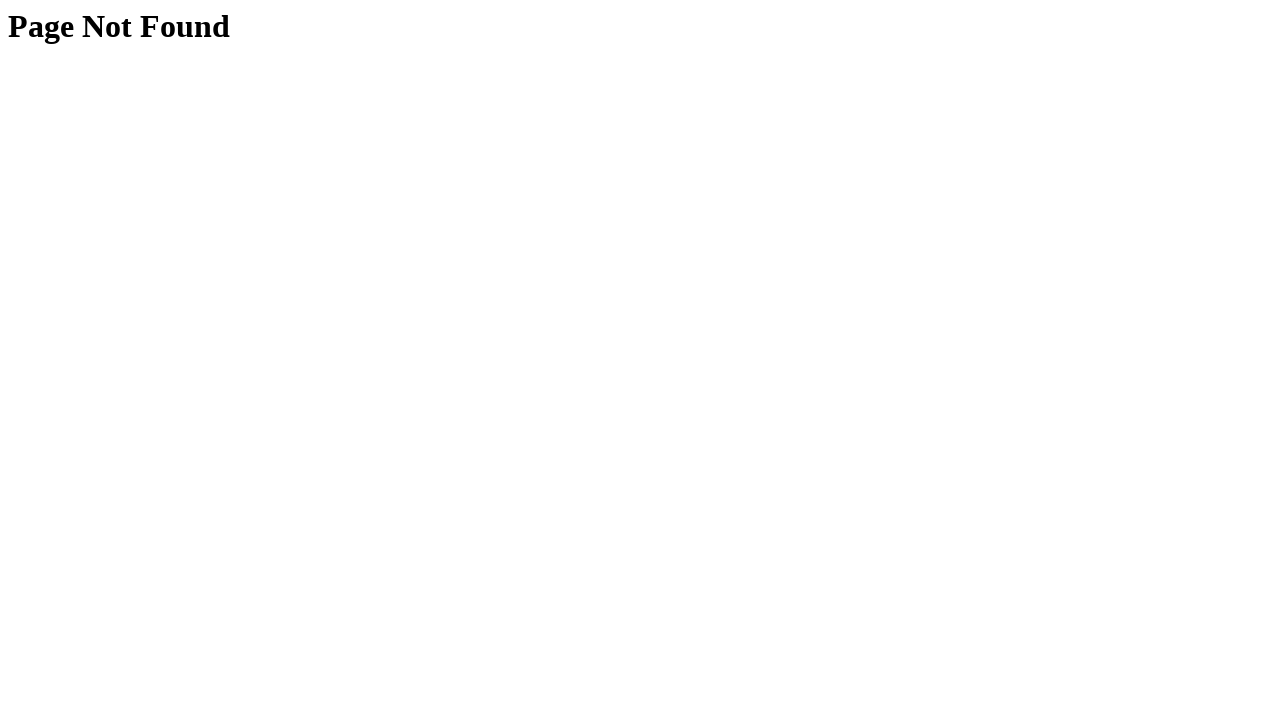

Navigated to Medicine legacy CMS page
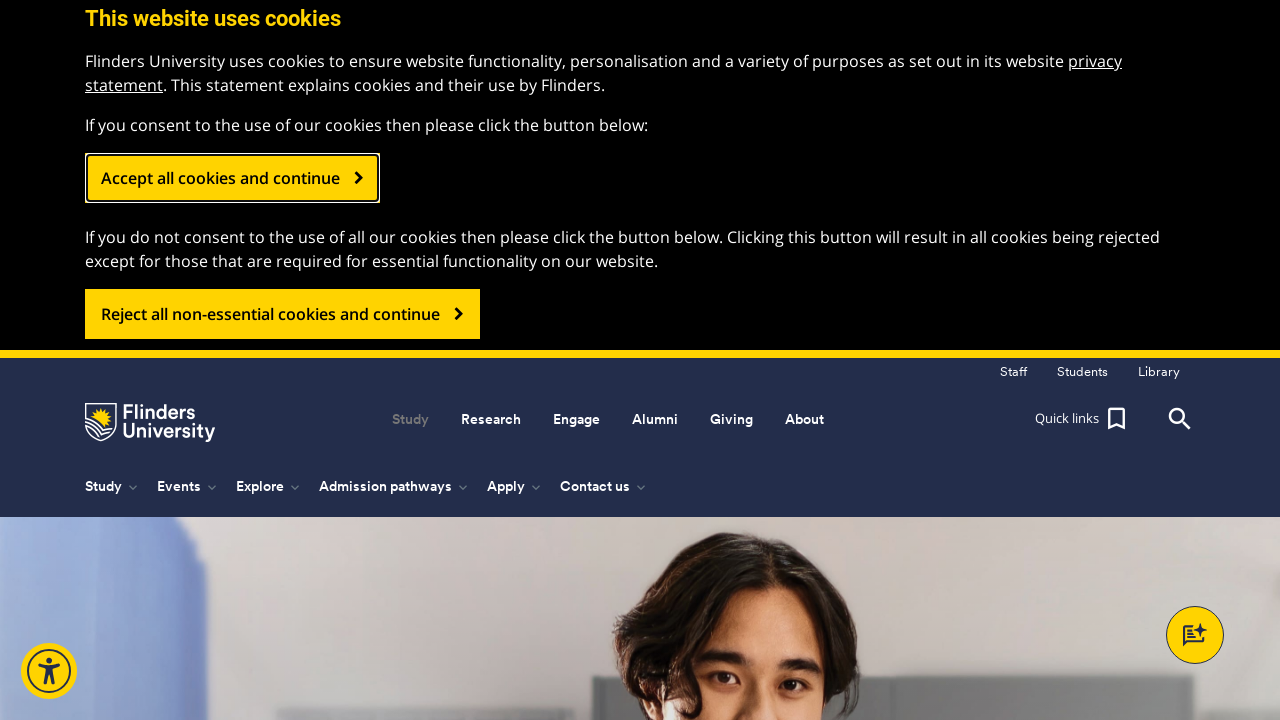

Navigated to Nursing legacy CMS page
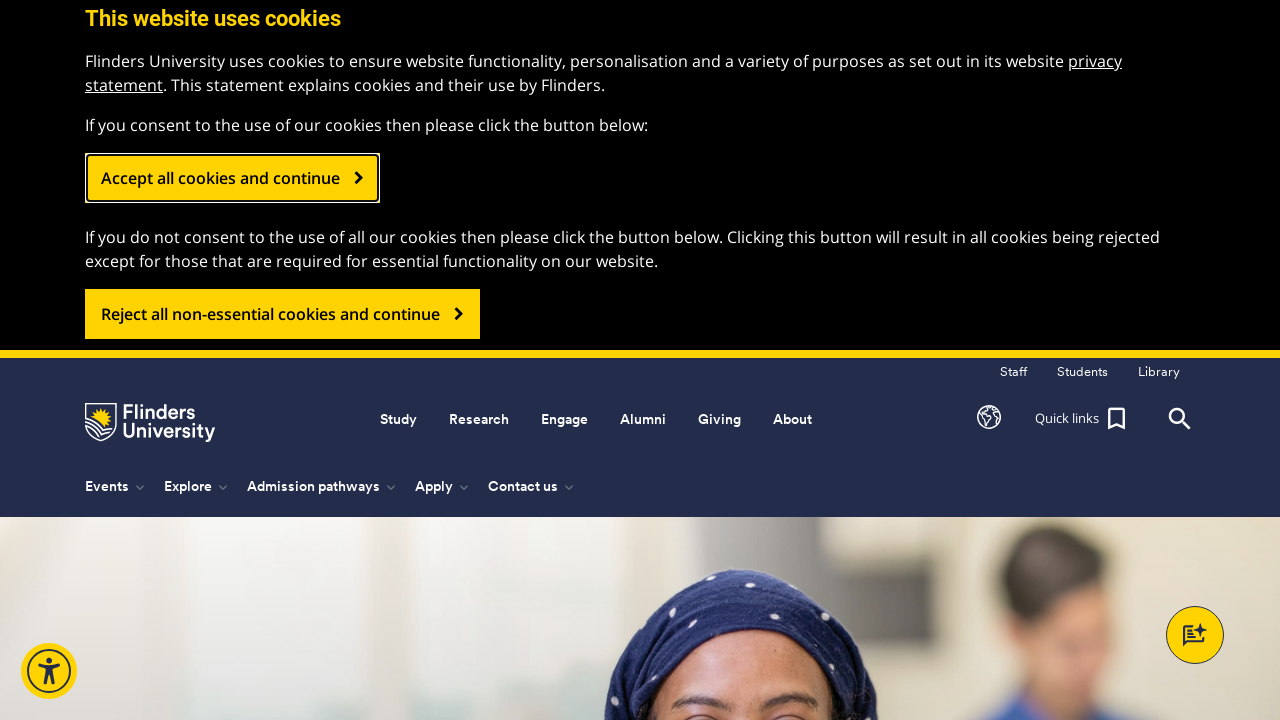

Navigated to School of Health Sciences legacy CMS page
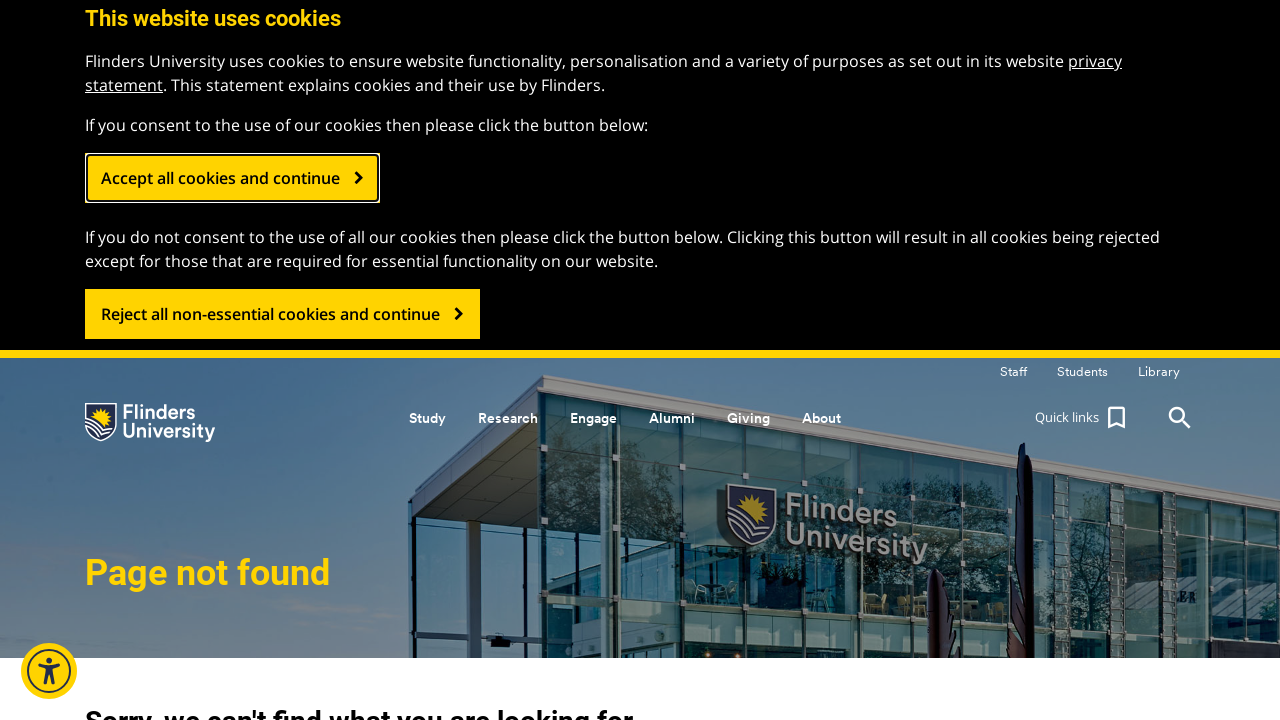

Navigated to Social and Behavioral Sciences legacy CMS page
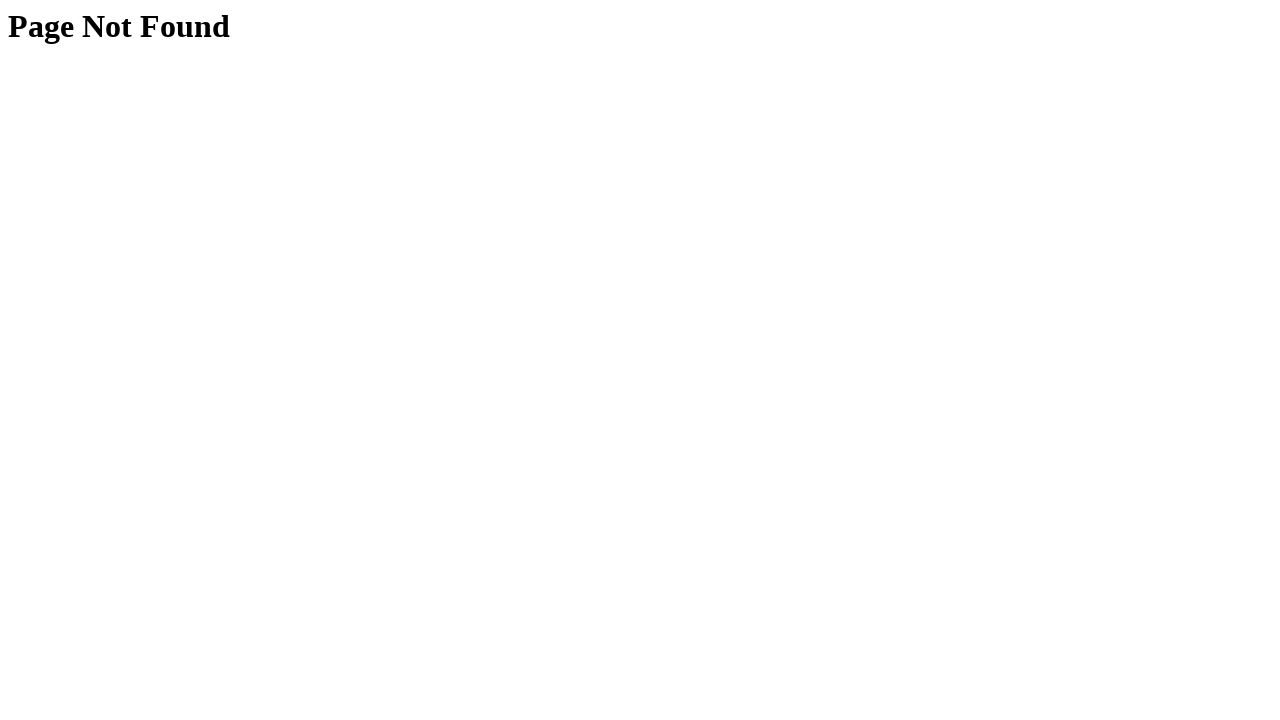

Navigated to Science and Engineering legacy CMS page
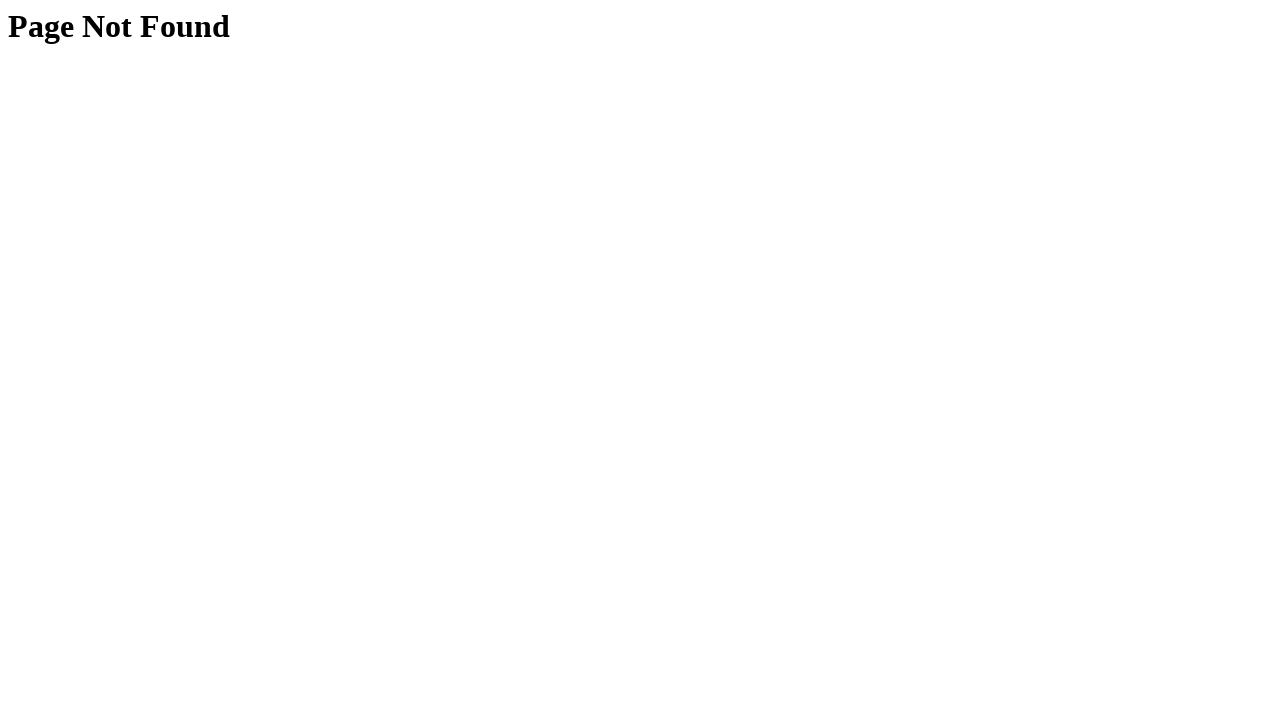

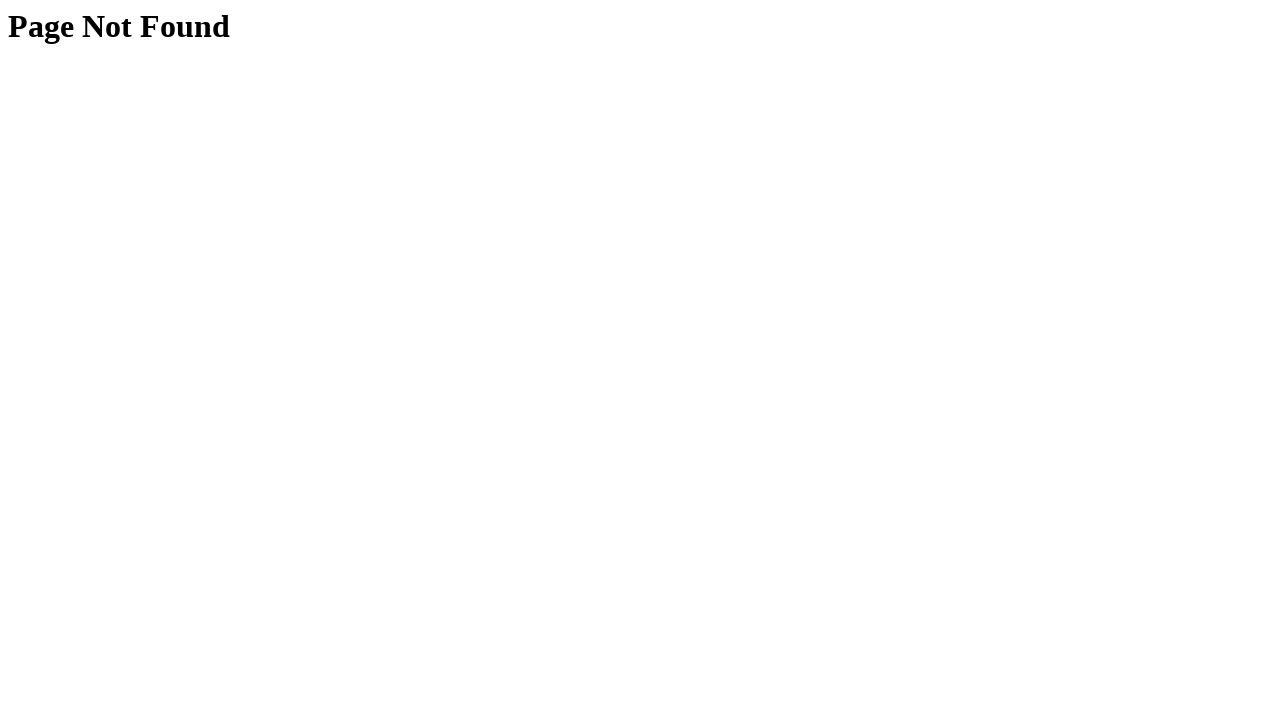